Fills out a Selenium practice form with personal details including name, sex, experience, date, automation tools, profession, continent, and selenium command selections, then submits the form.

Starting URL: https://www.techlistic.com/p/selenium-practice-form.html

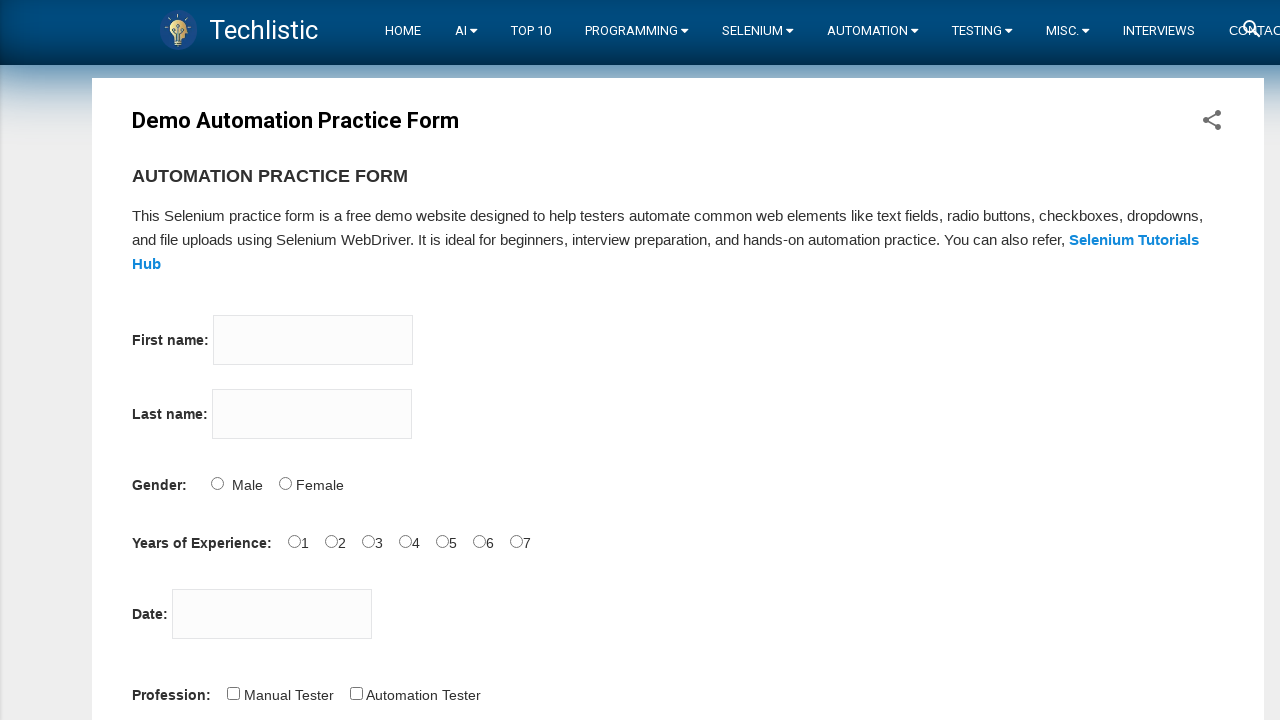

Filled first name field with 'rajesh' on //input[@name='firstname']
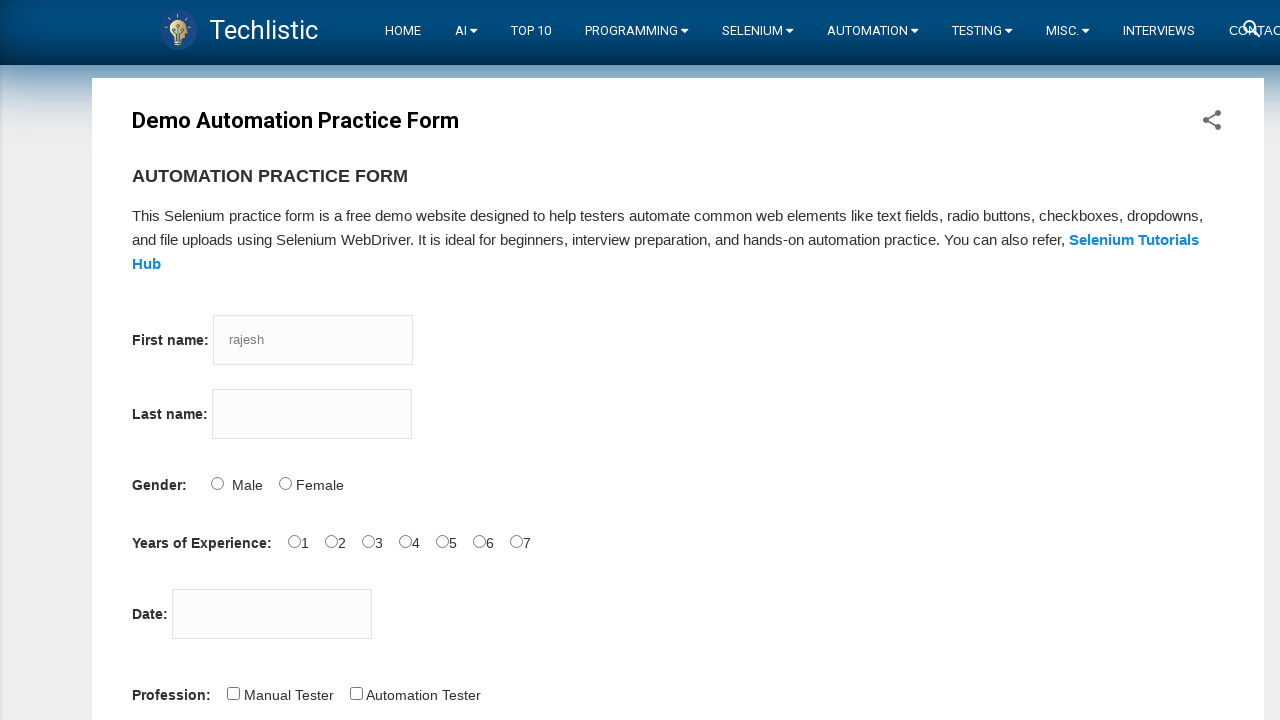

Filled last name field with 'kumar' on //input[@name='lastname']
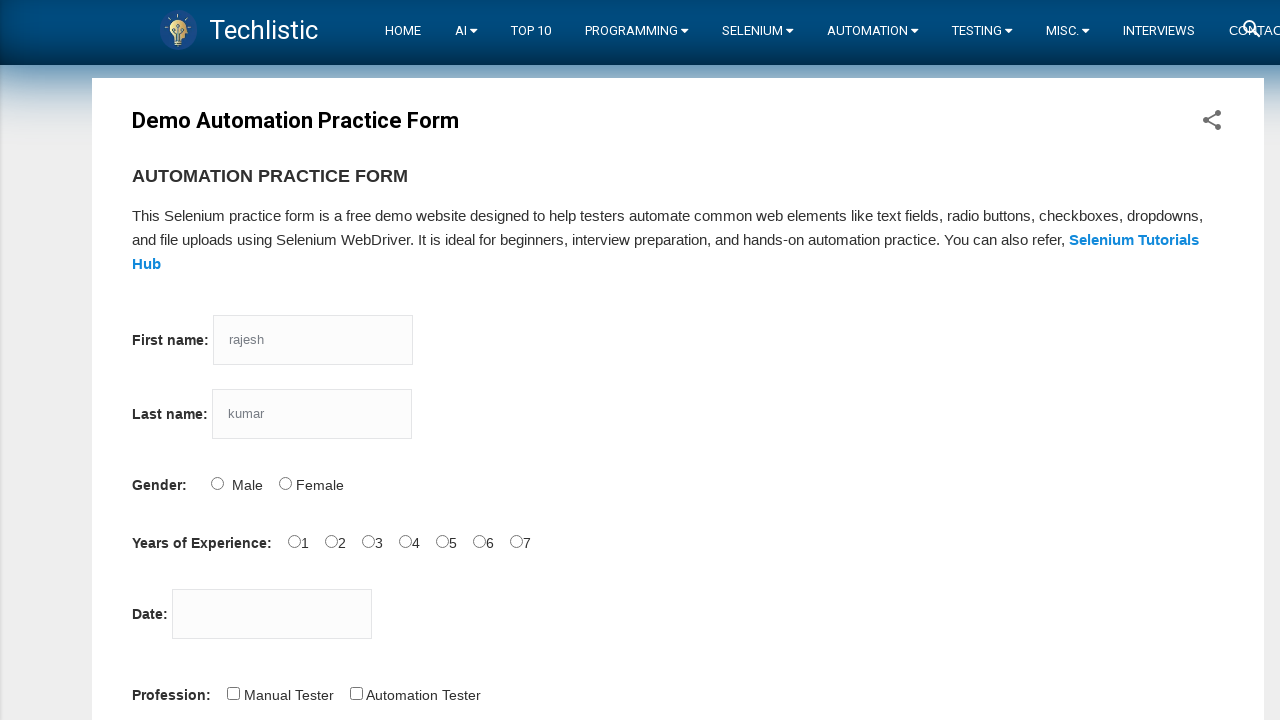

Selected Male for sex at (217, 483) on xpath=//input[@value='Male']
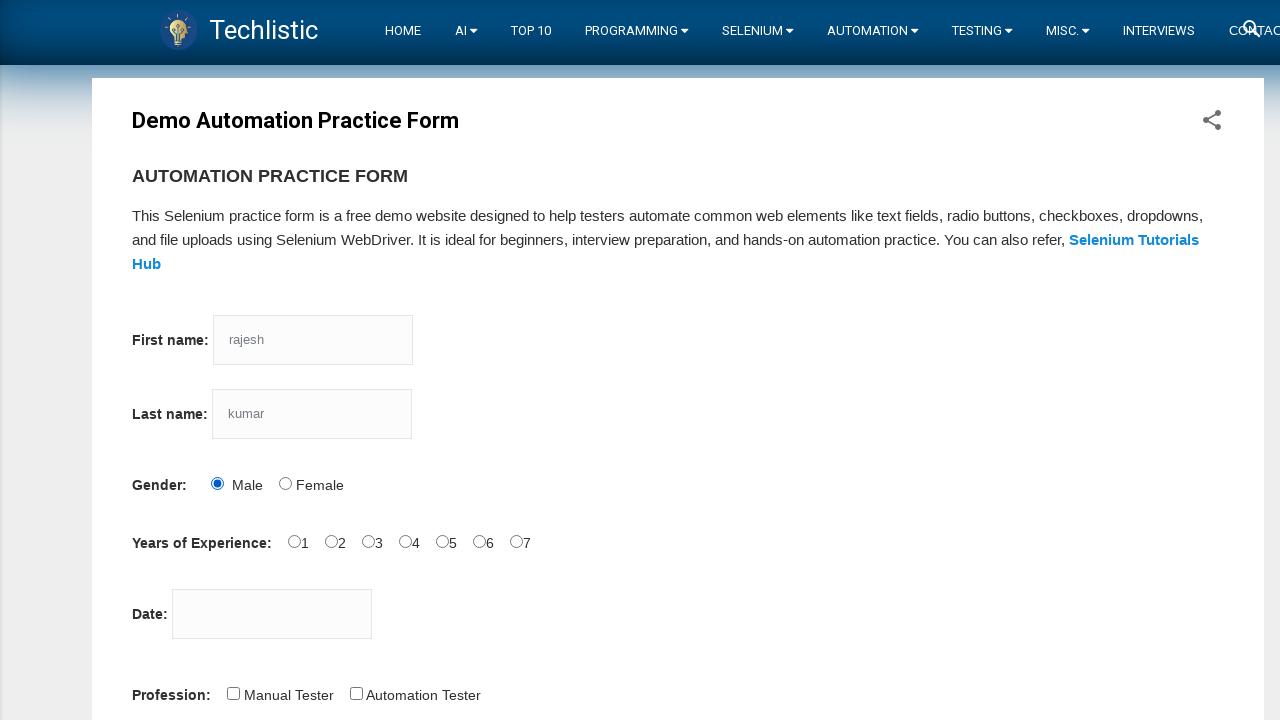

Selected 4 years of experience at (405, 541) on xpath=//input[@value='4']
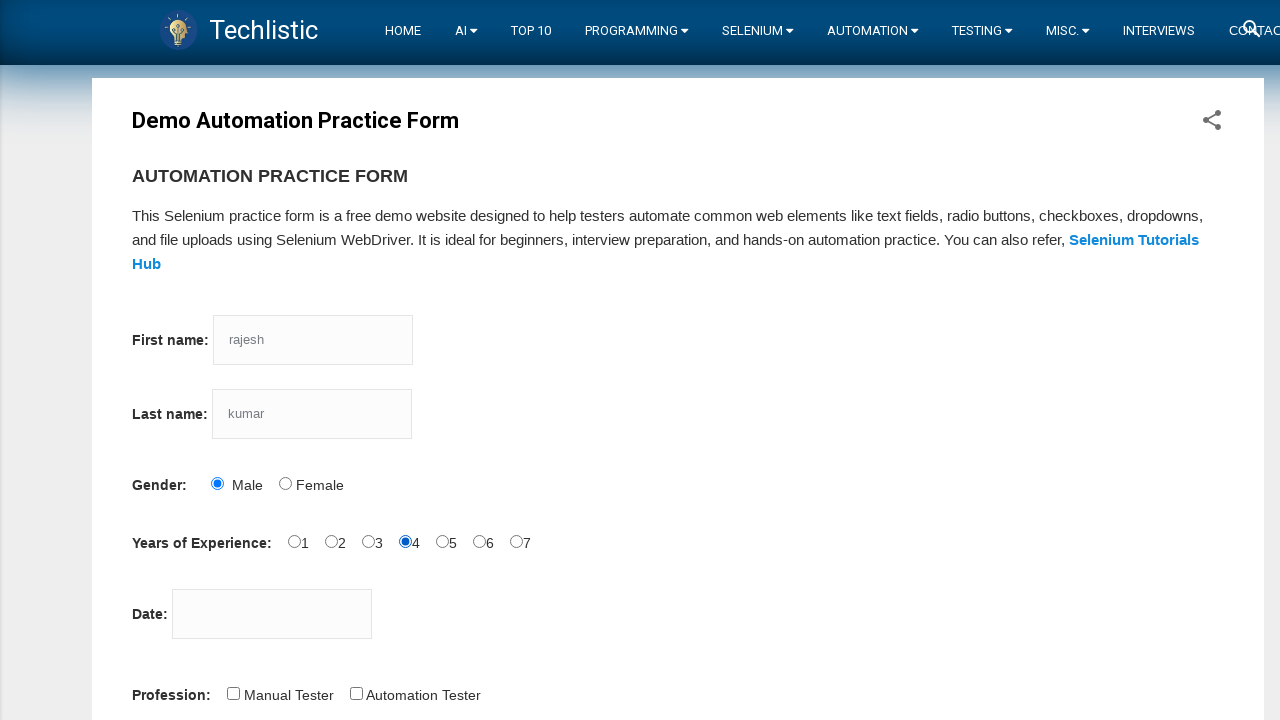

Filled date picker with '22/06/2024' on //input[@id='datepicker']
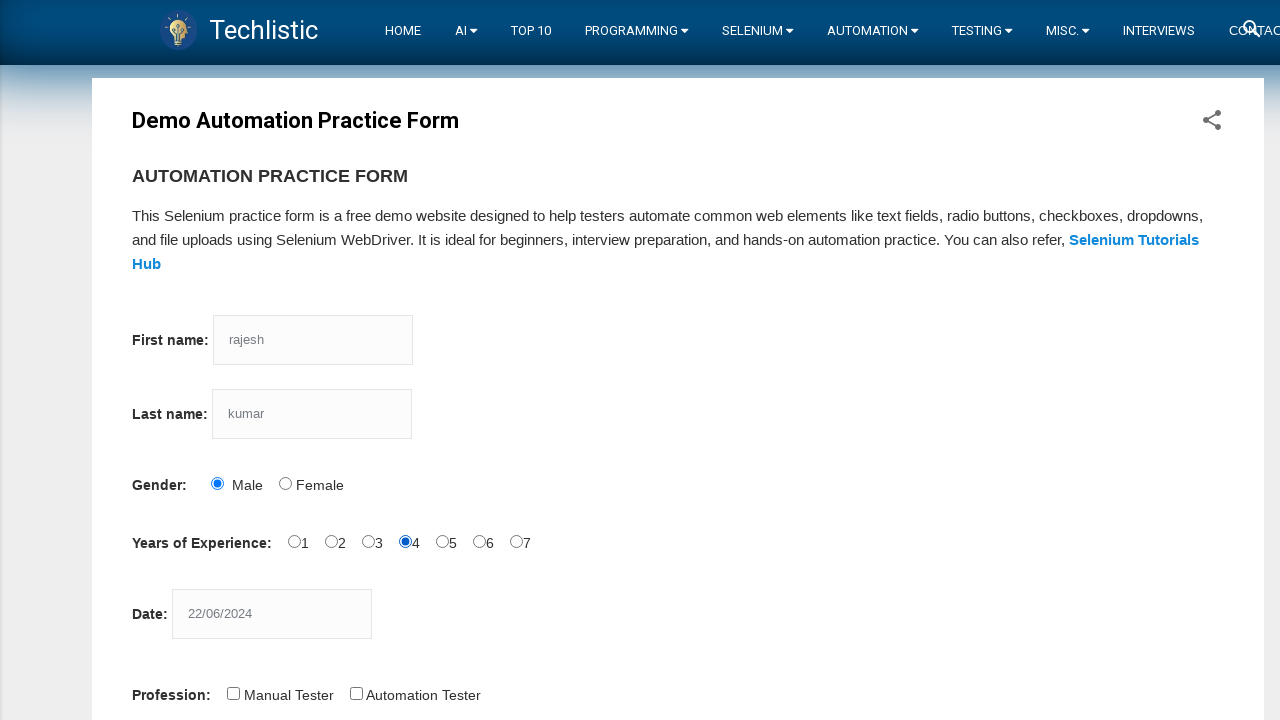

Selected QTP automation tool at (281, 360) on xpath=//input[@value='QTP']
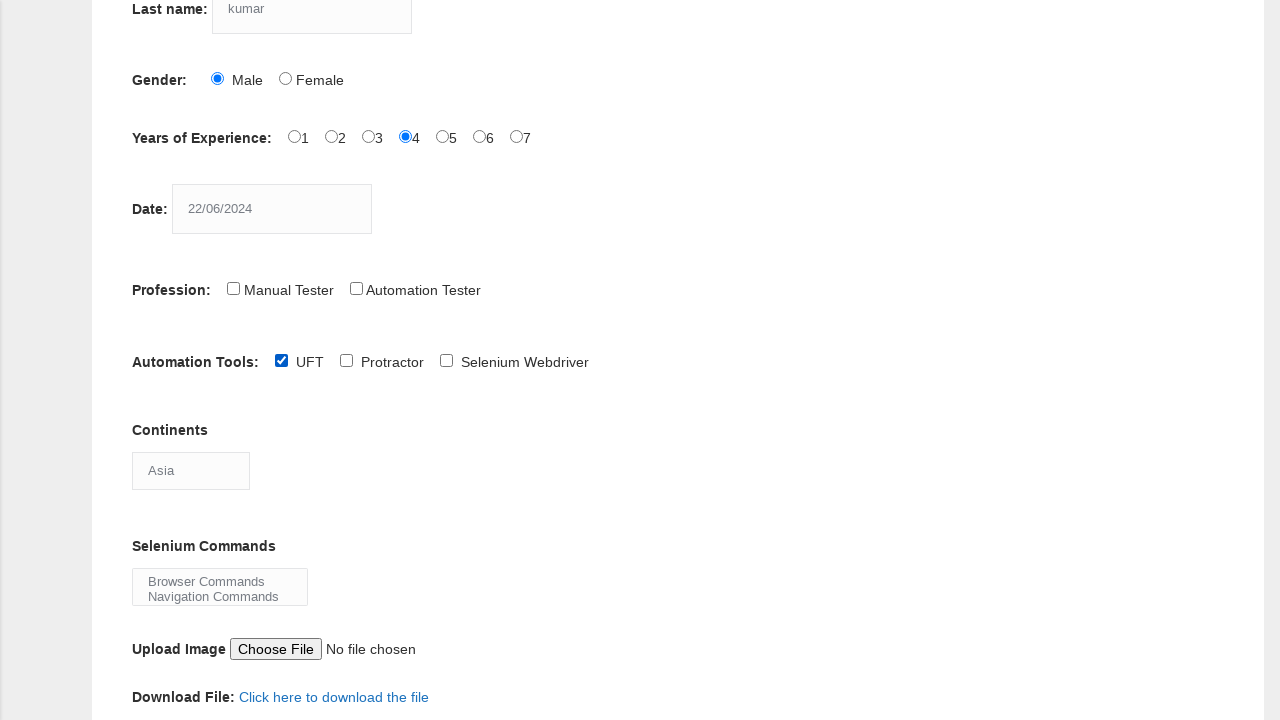

Selected Selenium Webdriver automation tool at (446, 360) on xpath=//input[@value='Selenium Webdriver']
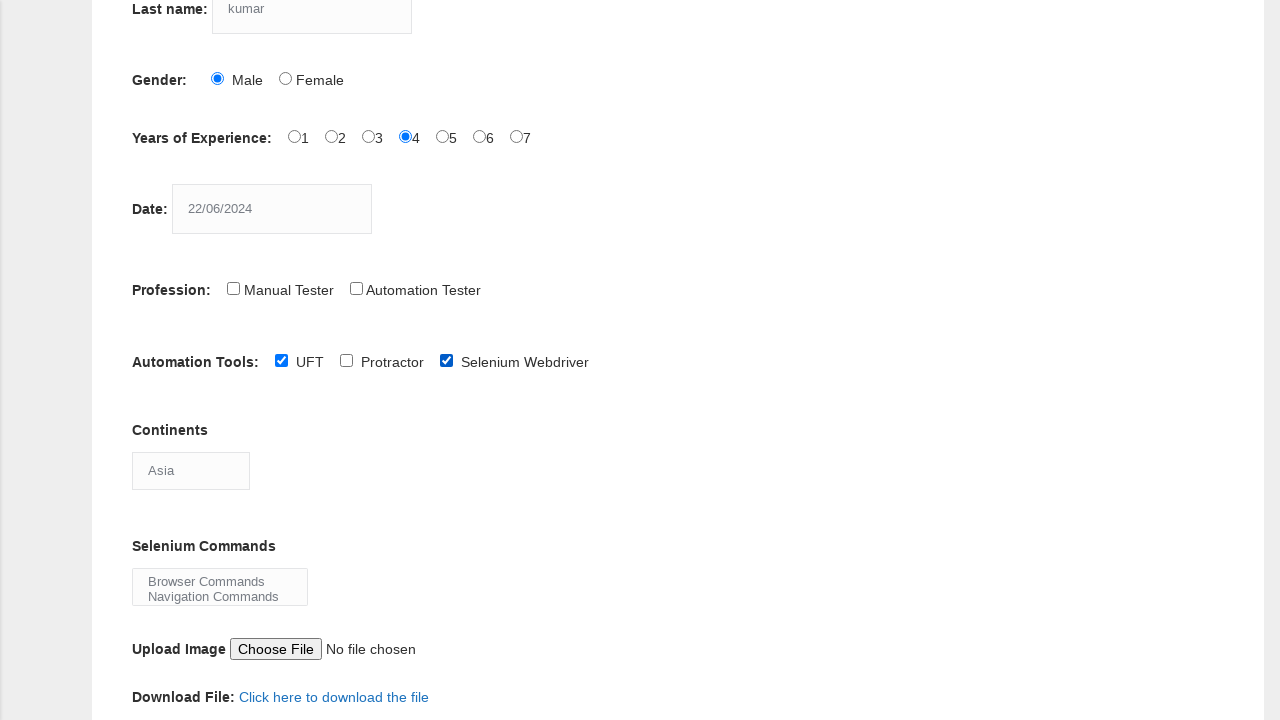

Selected Automation Tester profession at (356, 288) on xpath=//input[@value='Automation Tester']
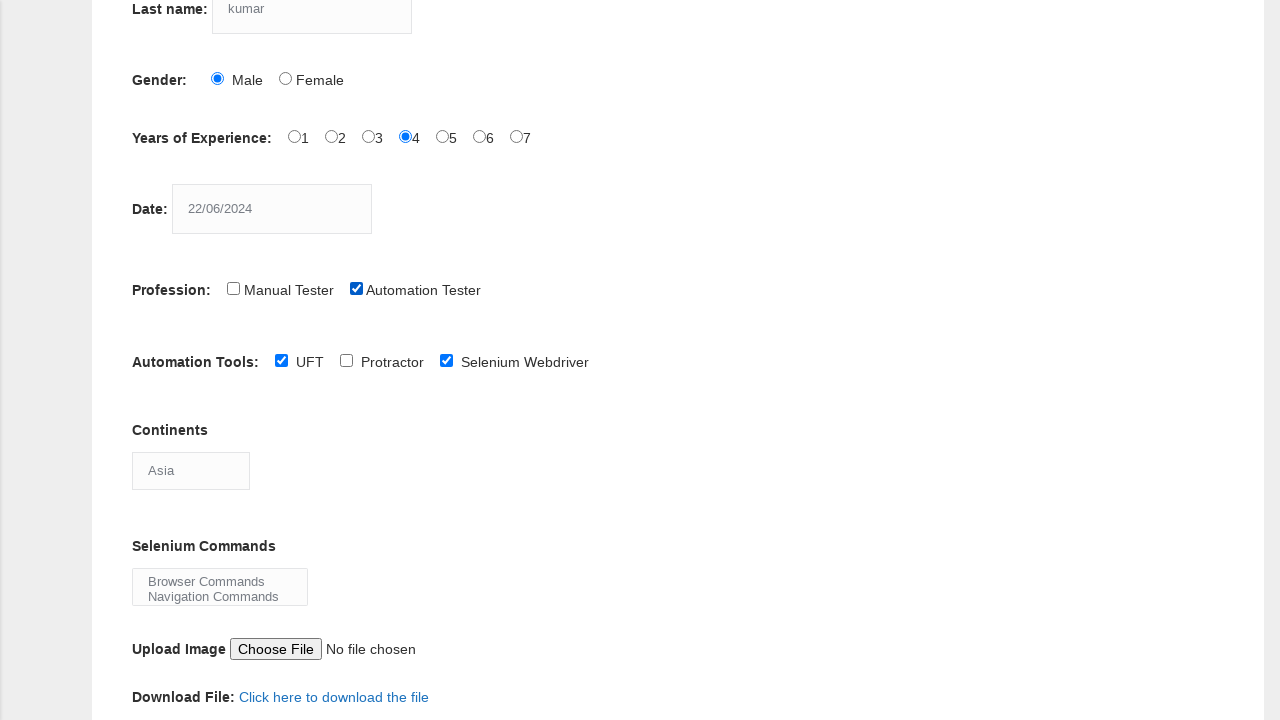

Selected Europe from continents dropdown on //select[@name='continents']
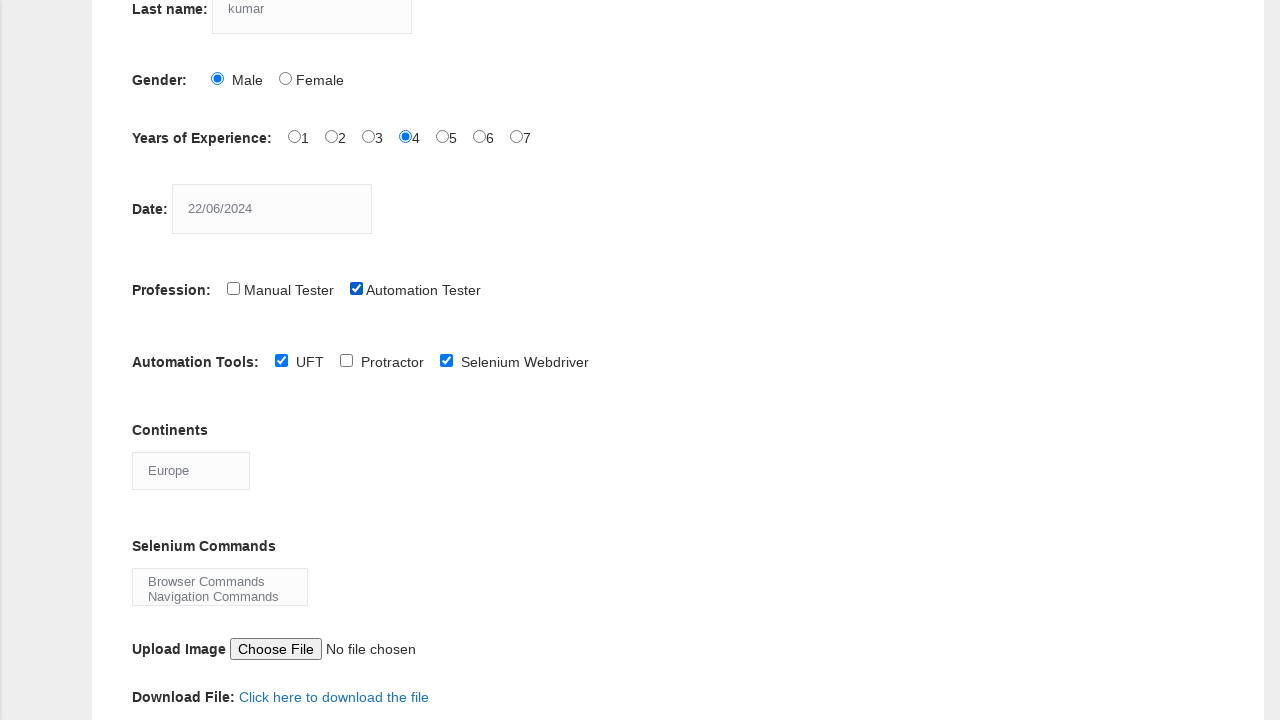

Selected Browser Commands from selenium commands dropdown on //select[@name='selenium_commands']
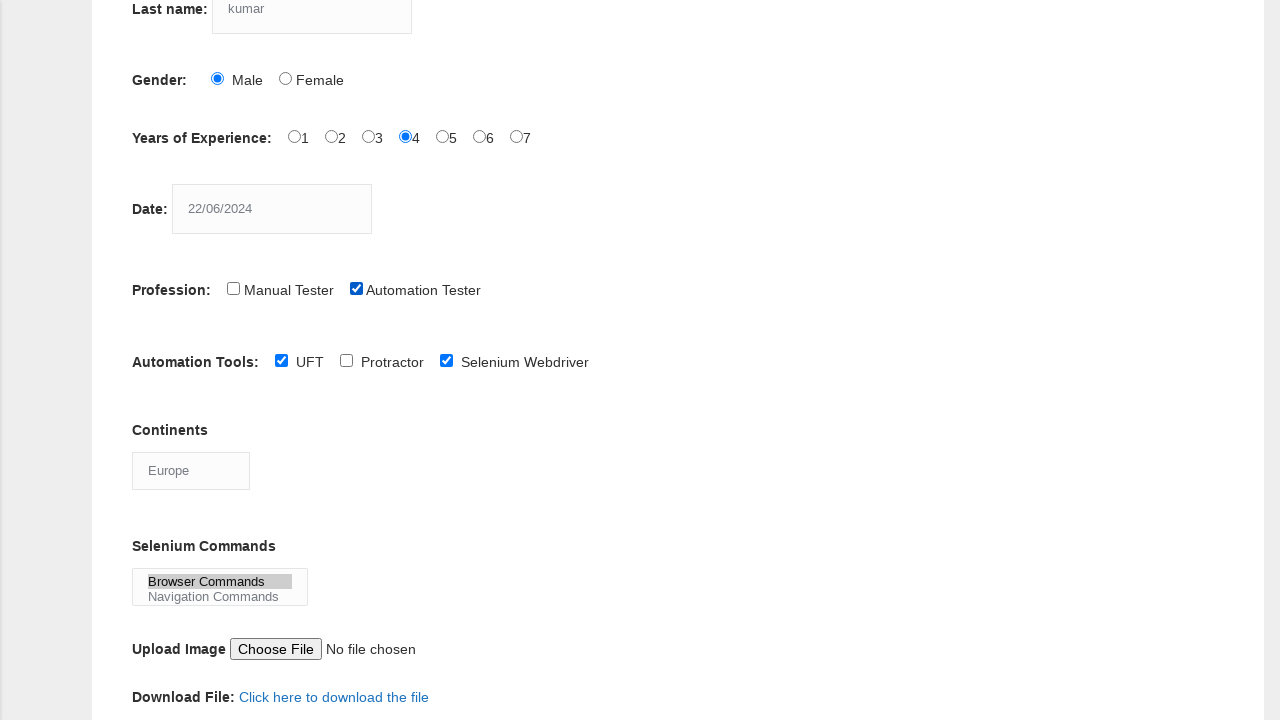

Clicked submit button to submit the form at (157, 360) on xpath=//button[@name='submit']
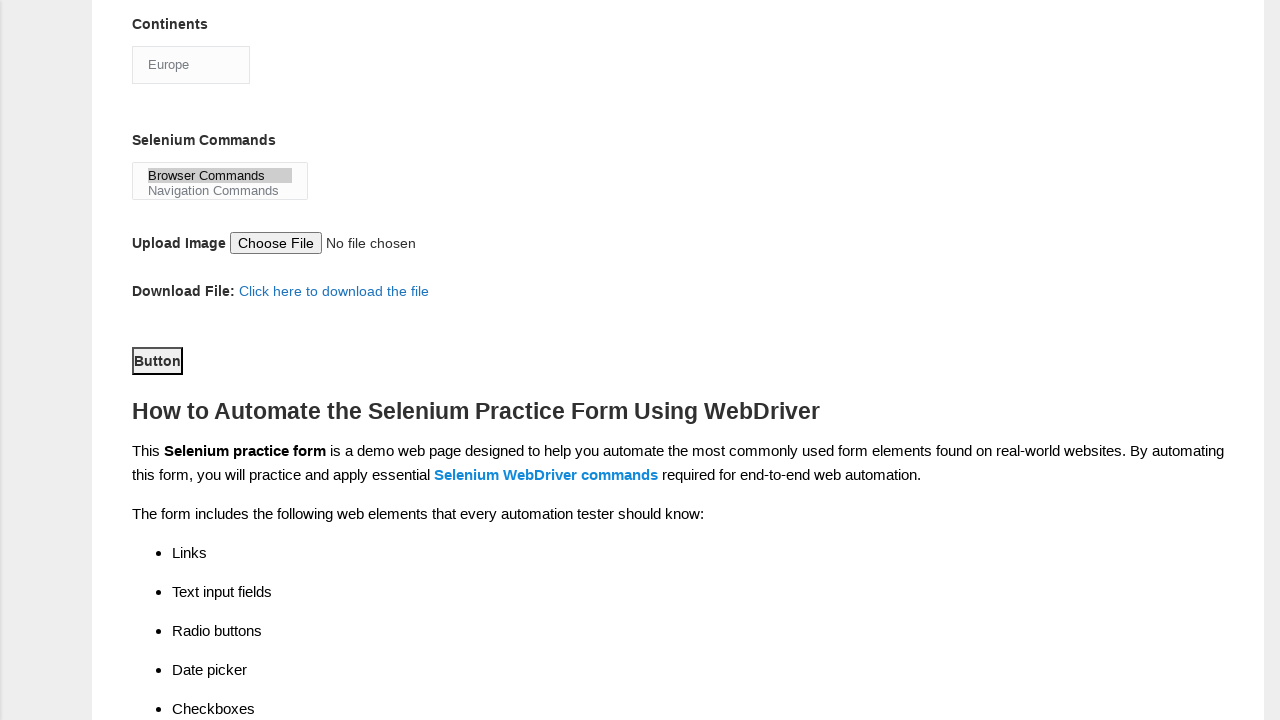

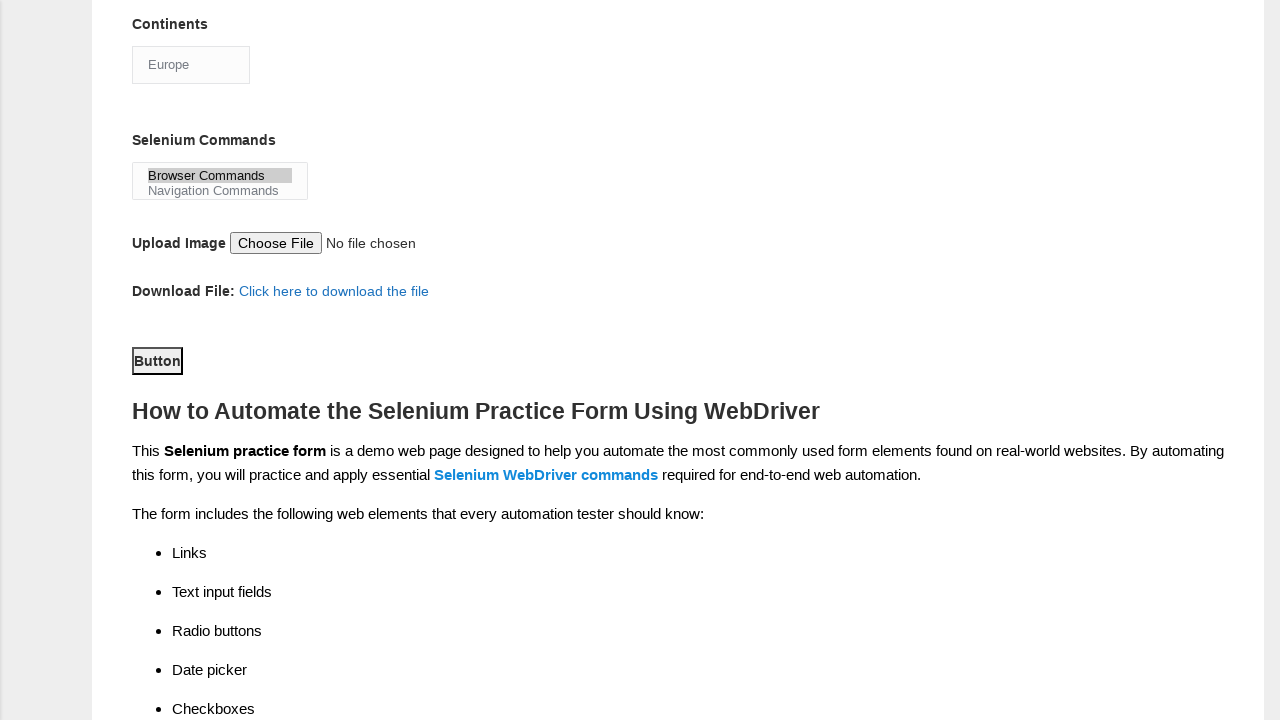